Verifies that the brand logo text displays "GREENKART"

Starting URL: https://rahulshettyacademy.com/seleniumPractise/#/

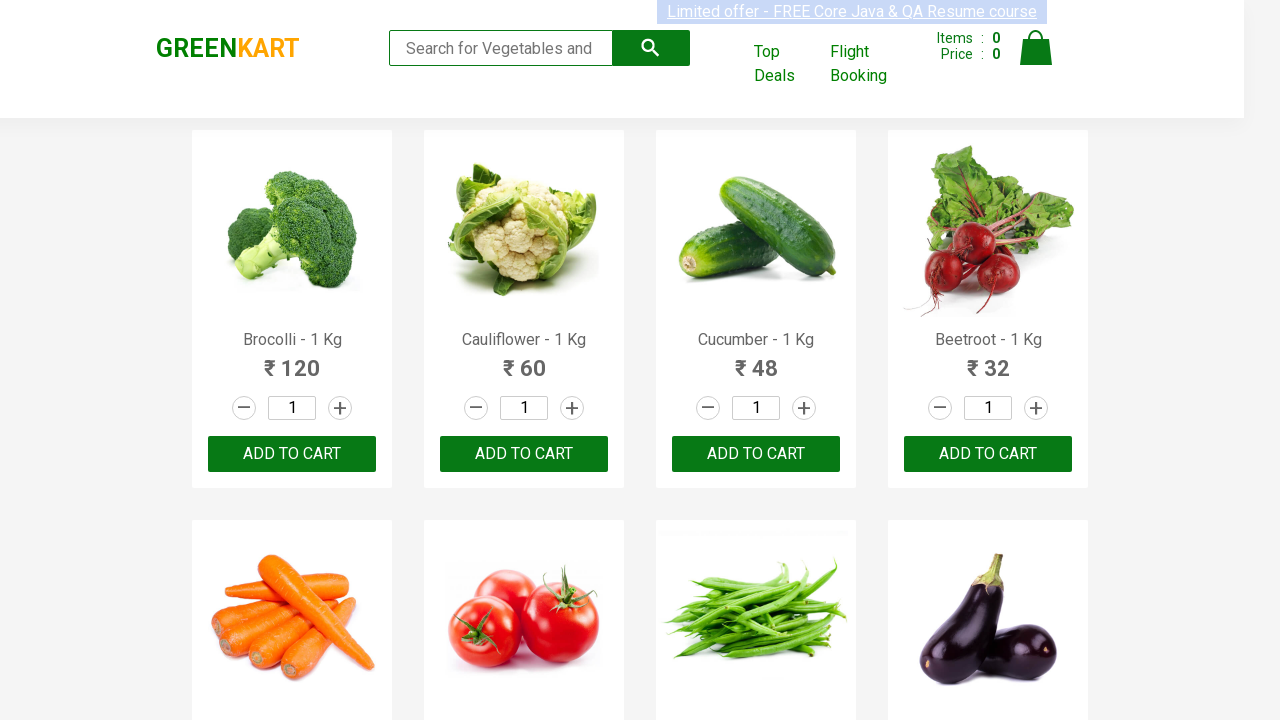

Waited for brand logo element to be visible
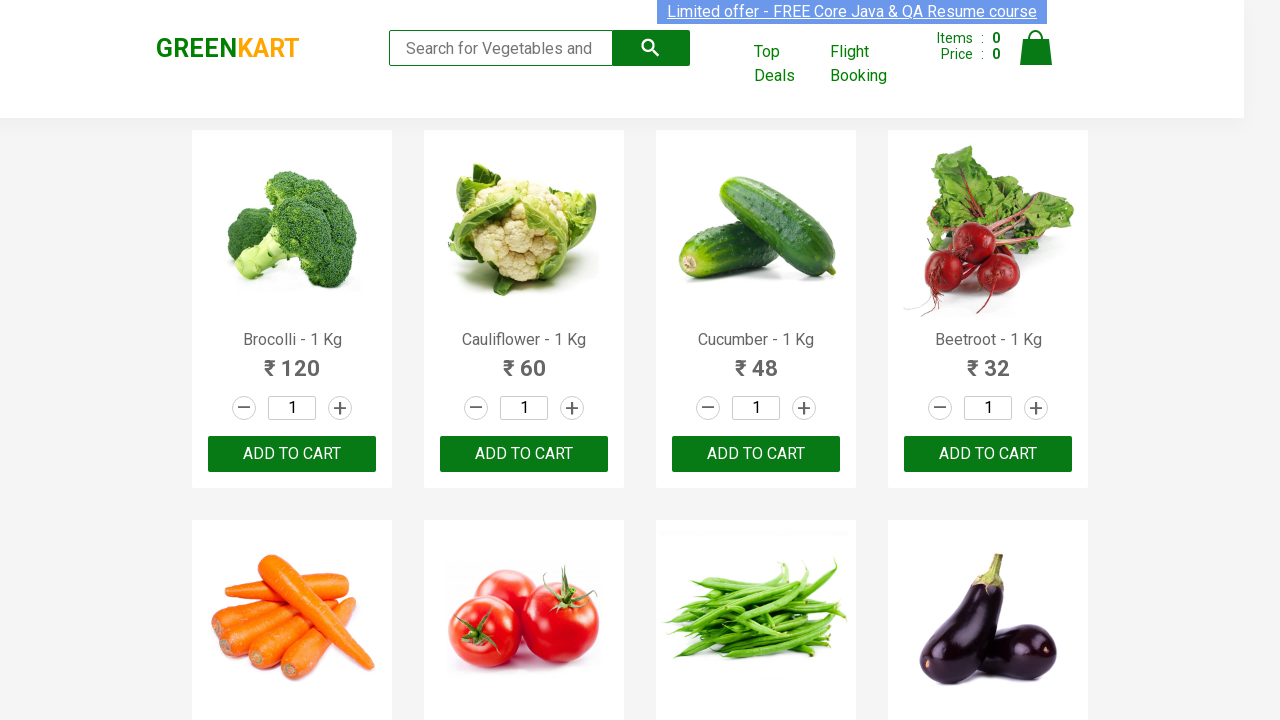

Verified brand logo text displays 'GREENKART'
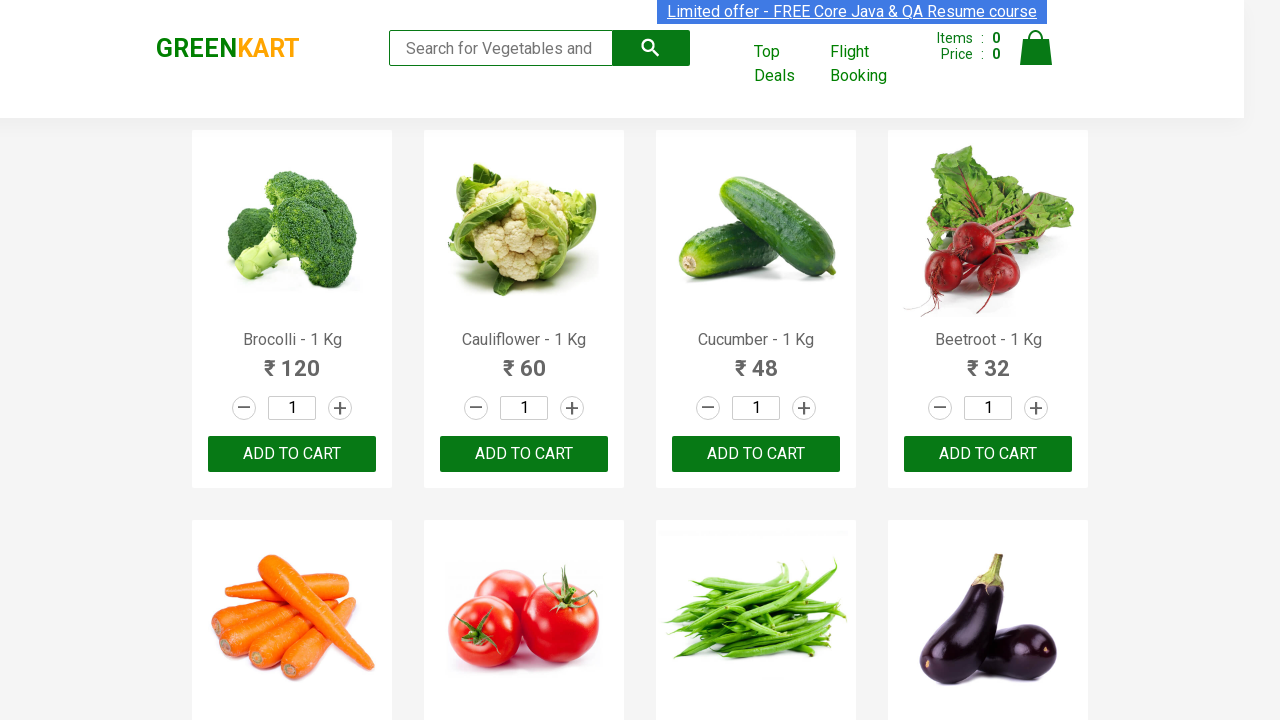

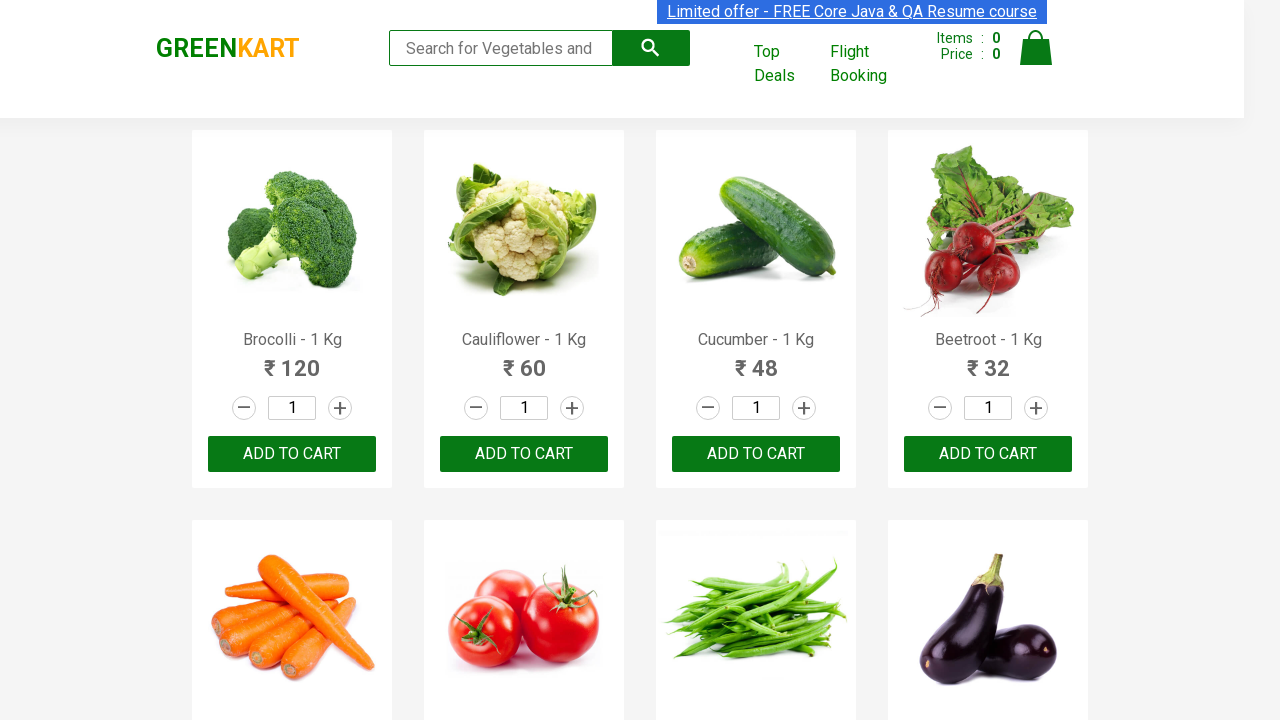